Navigates to the Kayak Canada website and verifies the page loads by checking for the page title.

Starting URL: https://www.ca.kayak.com/

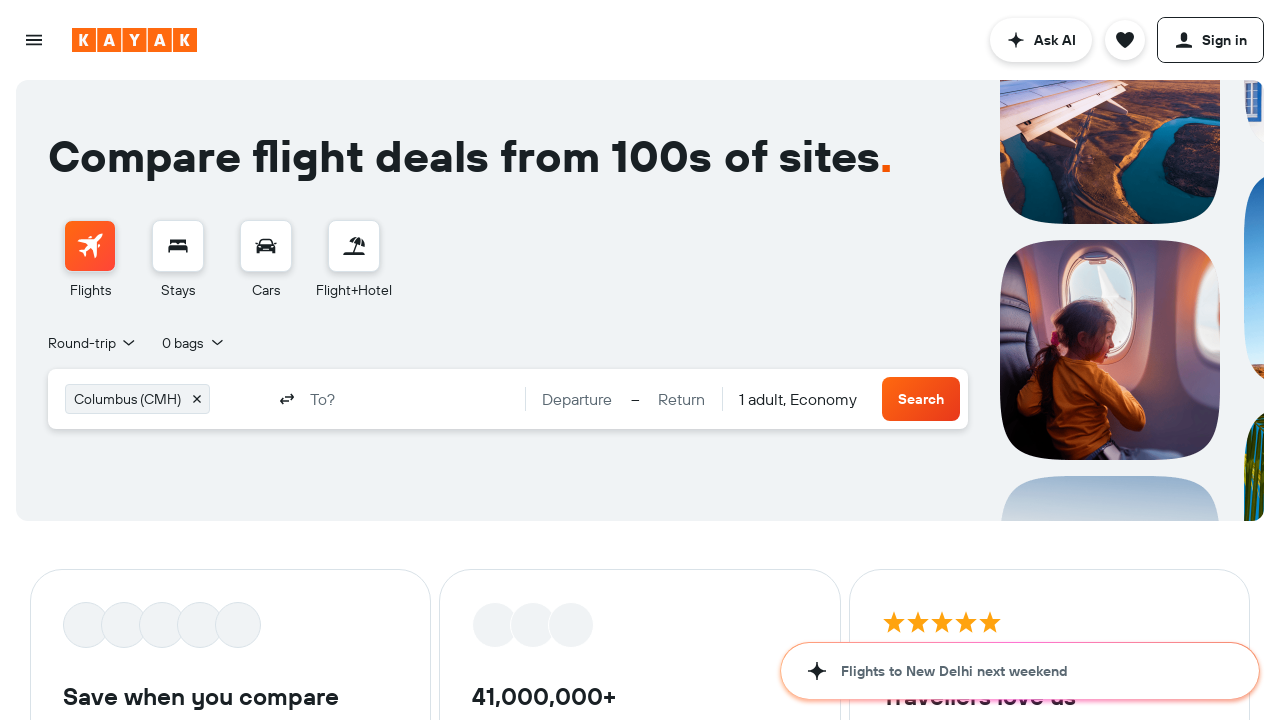

Waited for page to reach domcontentloaded state
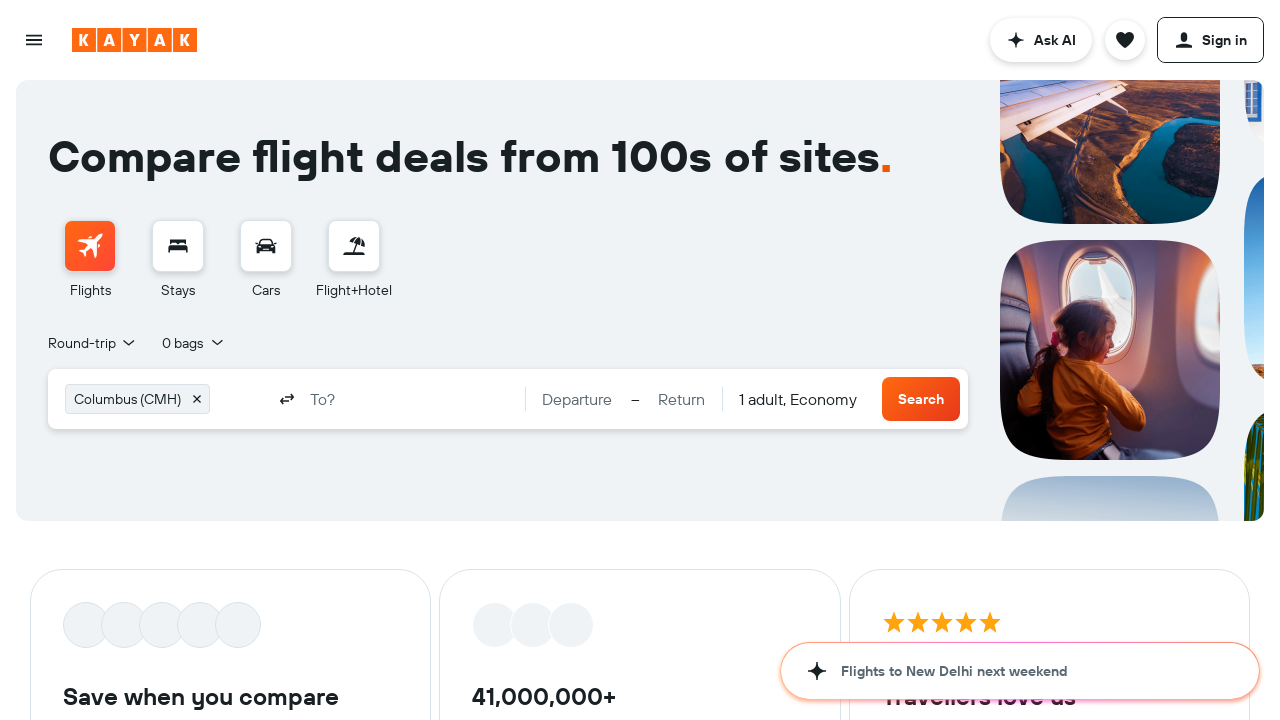

Retrieved page title: Search Flights, Hotels & Rental Cars | KAYAK
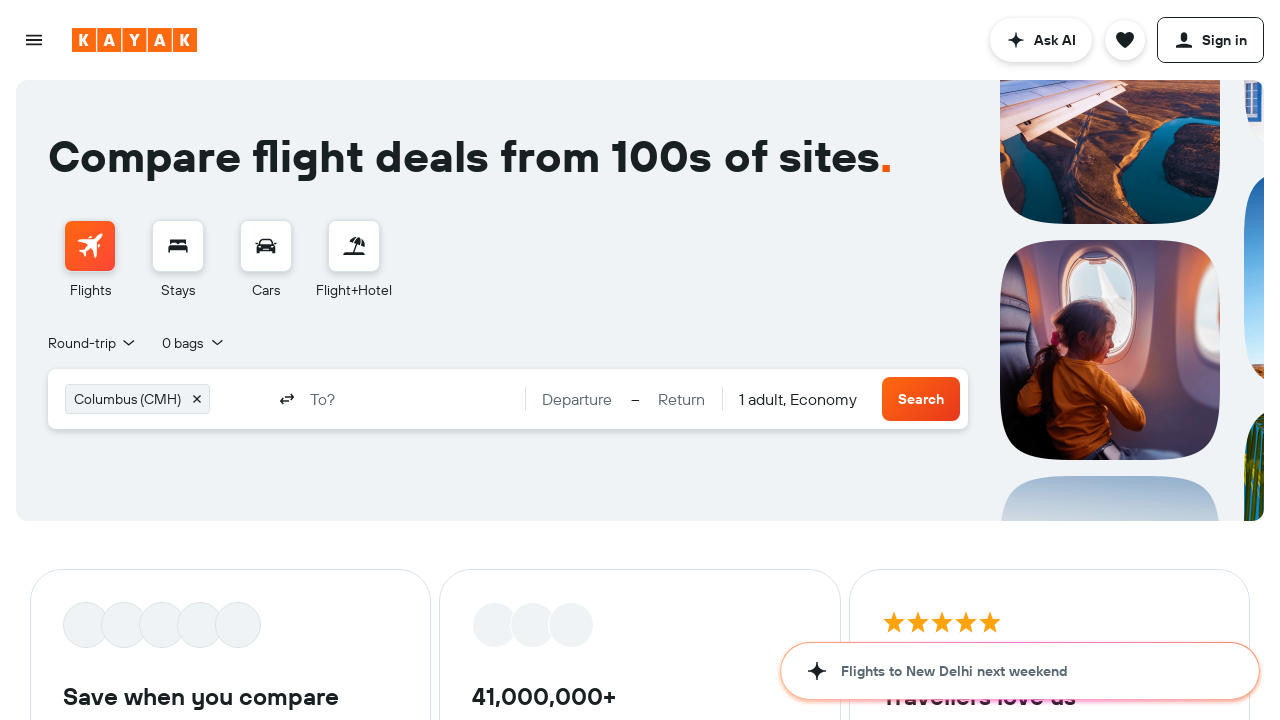

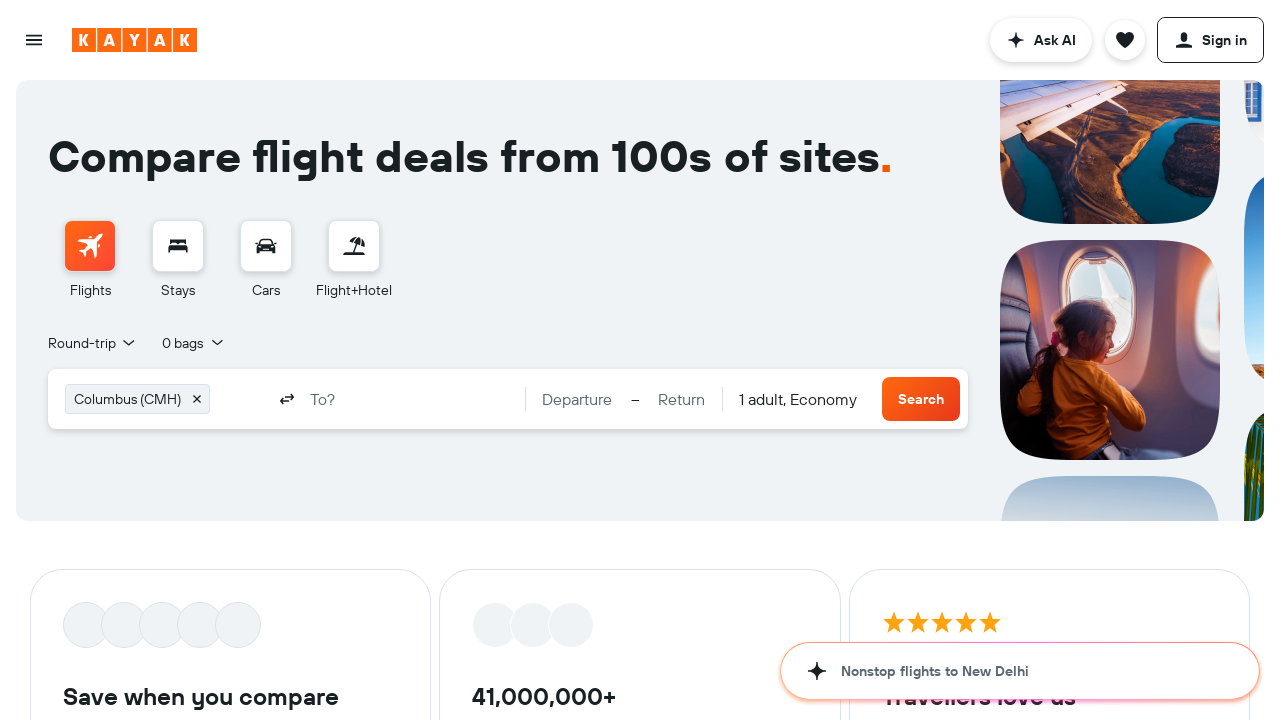